Tests simple JavaScript alert by clicking the Simple Alert button, accepting the alert dialog, and verifying it closes properly.

Starting URL: https://training-support.net/webelements/alerts

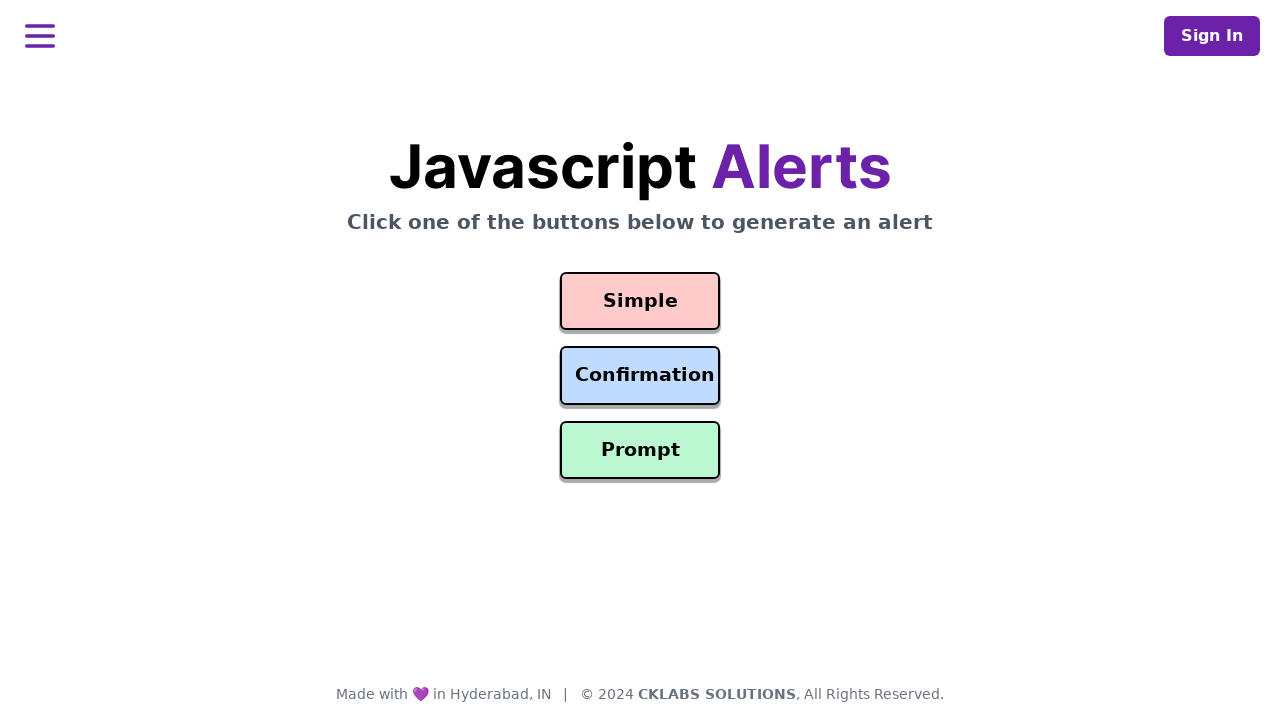

Clicked the Simple Alert button at (640, 301) on #simple
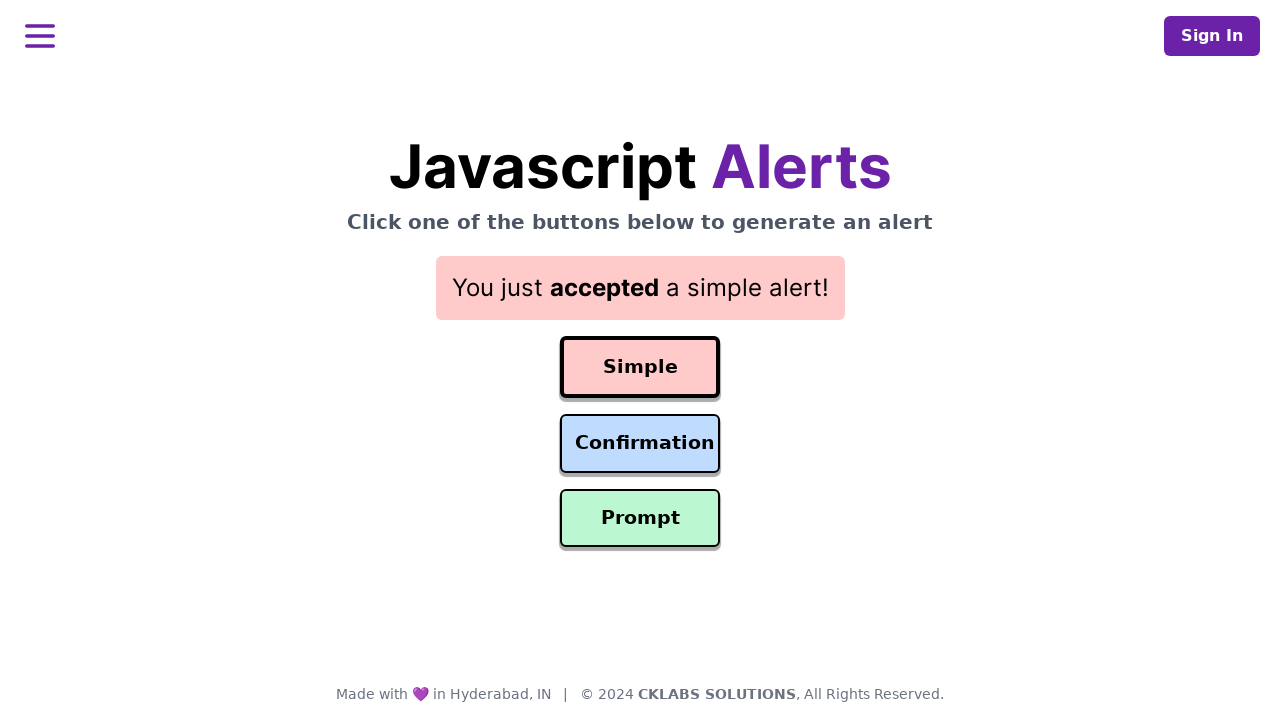

Set up dialog handler to accept alerts
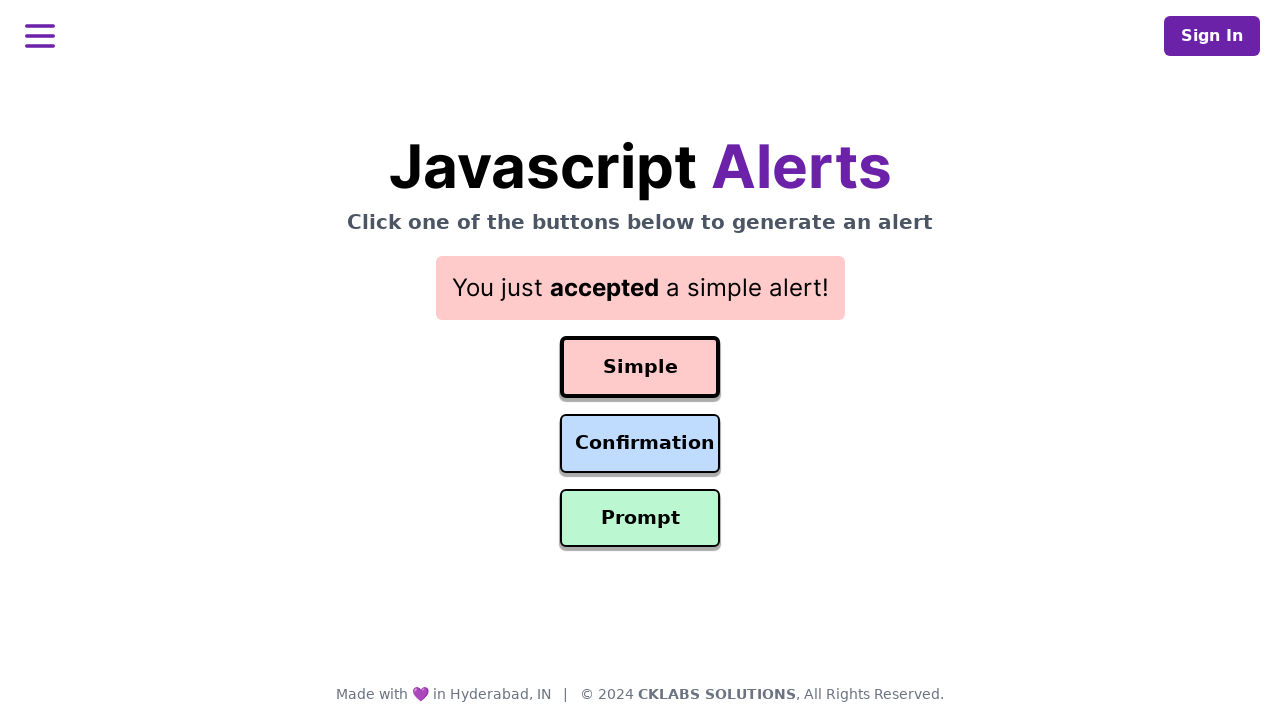

Waited 500ms for alert to be processed and closed
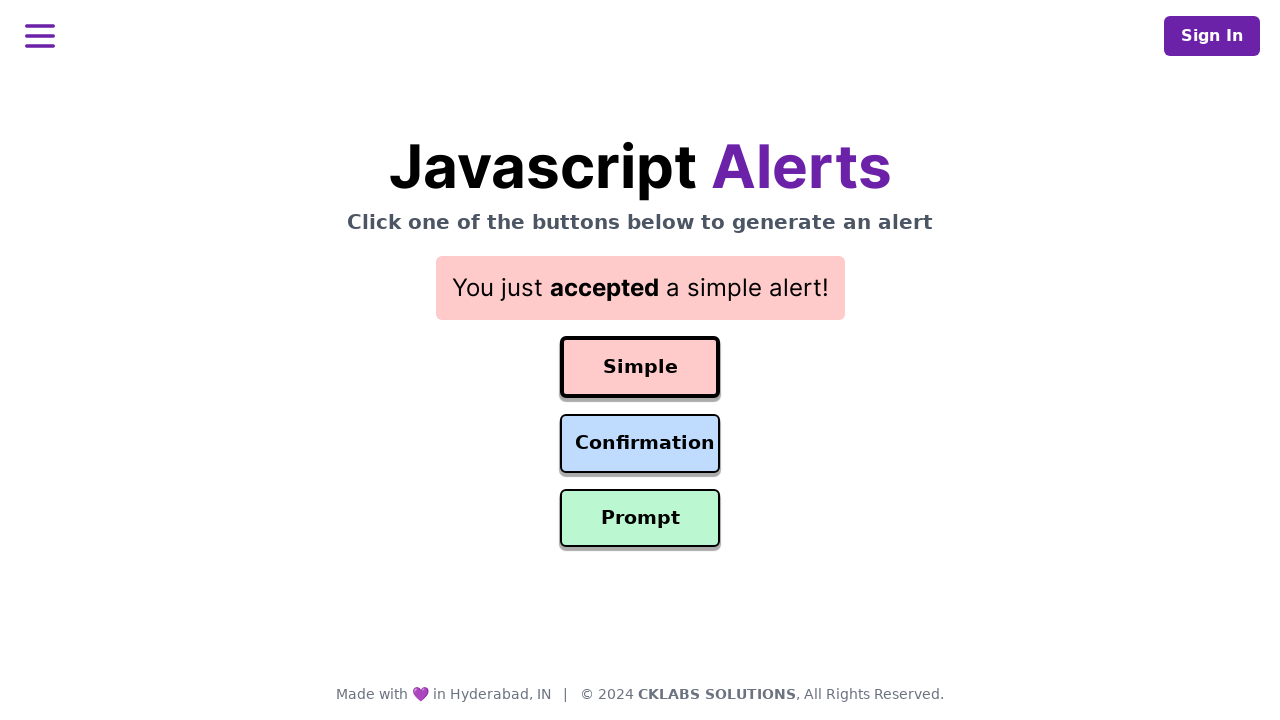

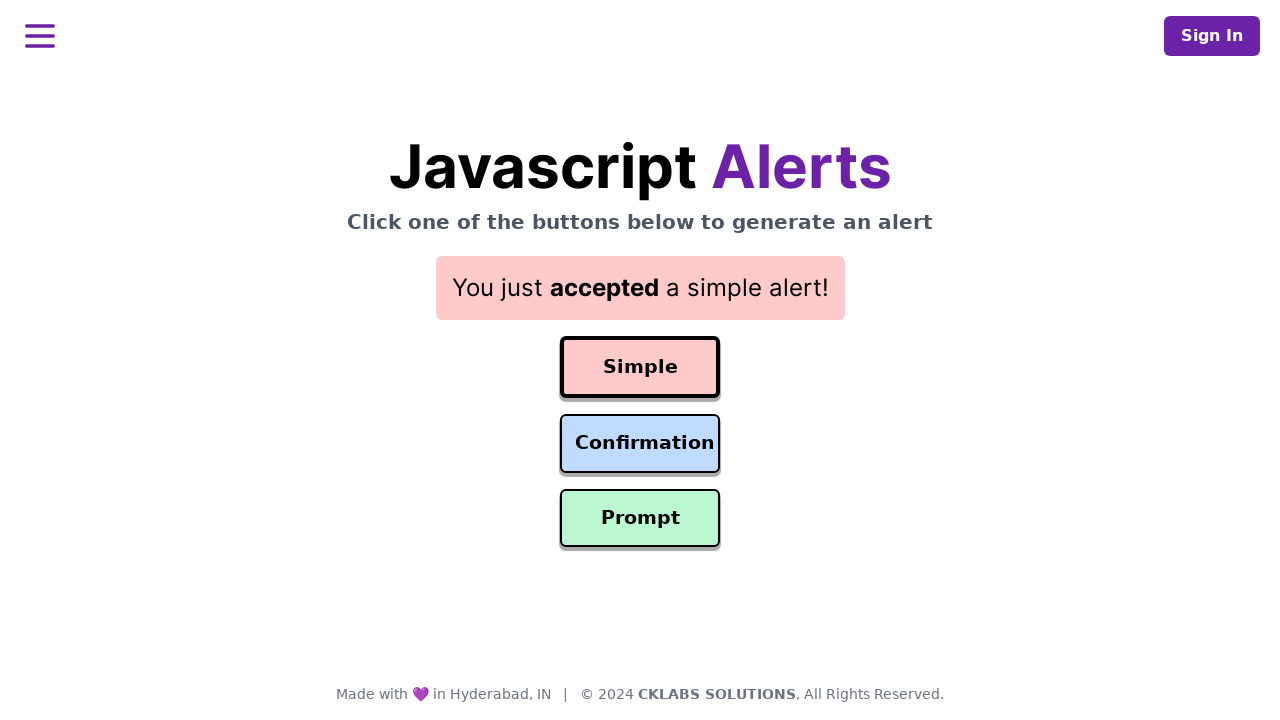